Simple test that navigates to the Customer's Canvas website homepage and verifies the page loads

Starting URL: http://customerscanvas.com/

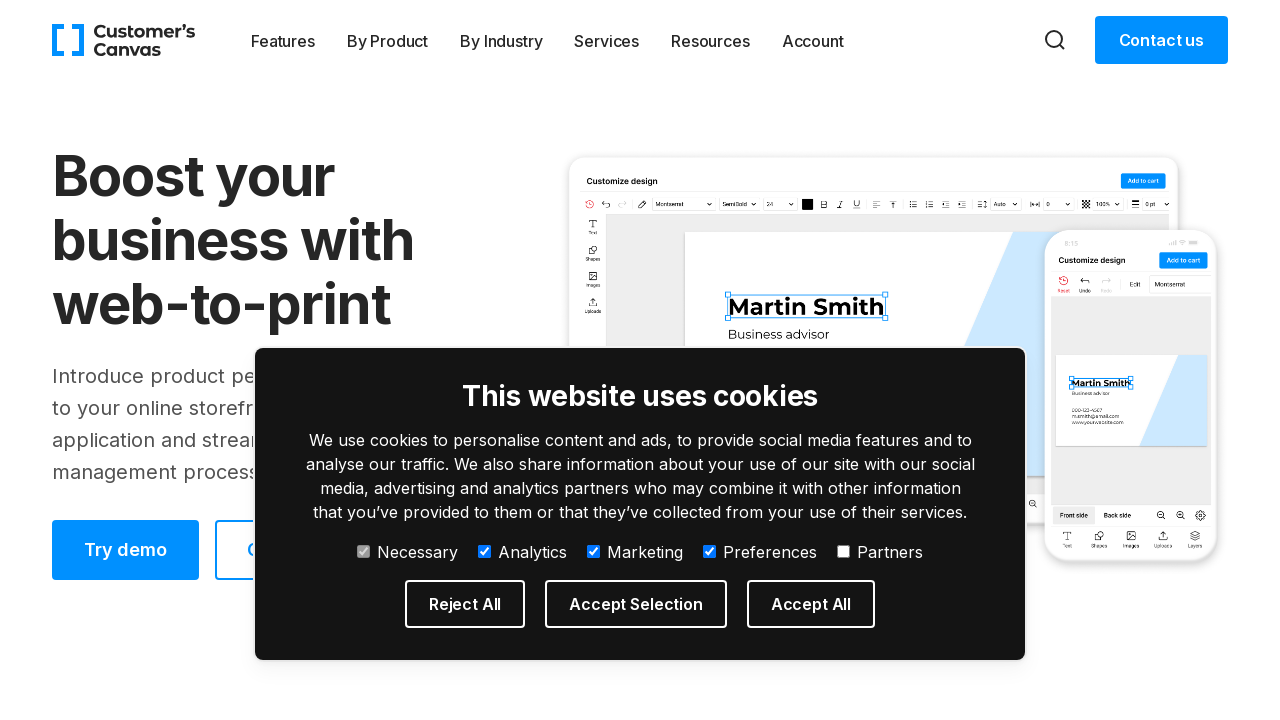

Navigated to Customer's Canvas homepage at http://customerscanvas.com/
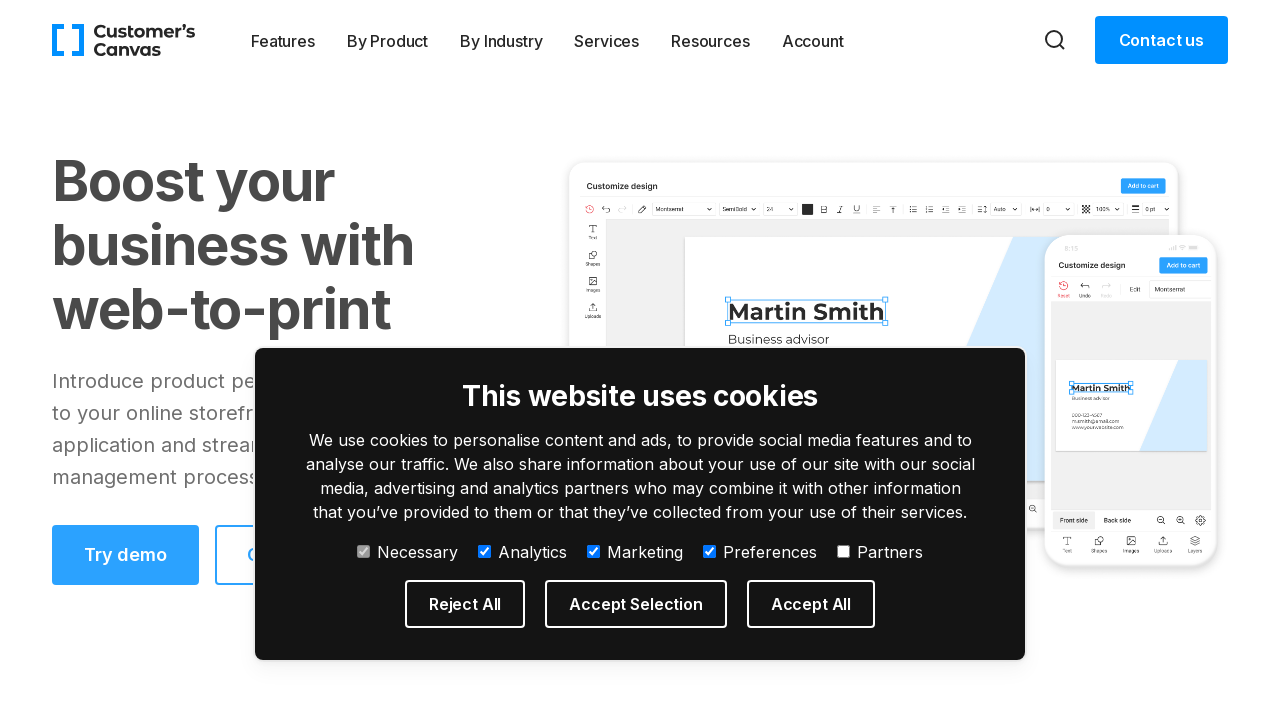

Page DOM content loaded successfully
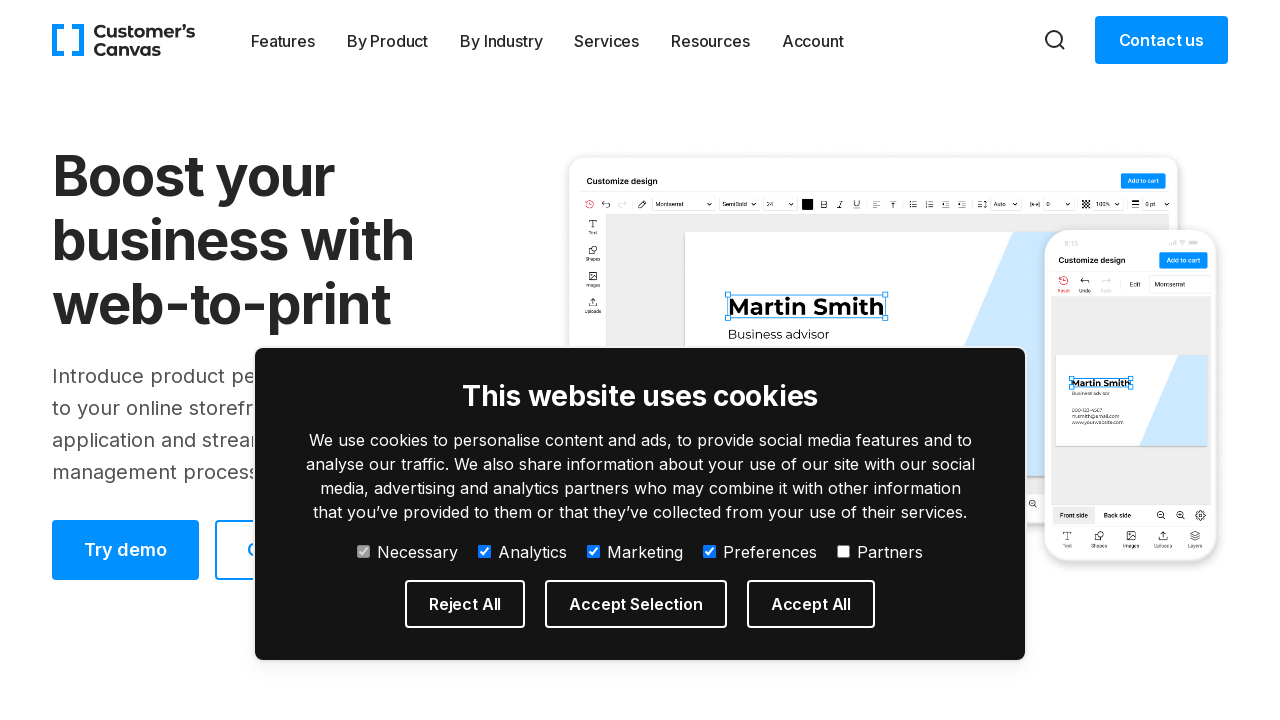

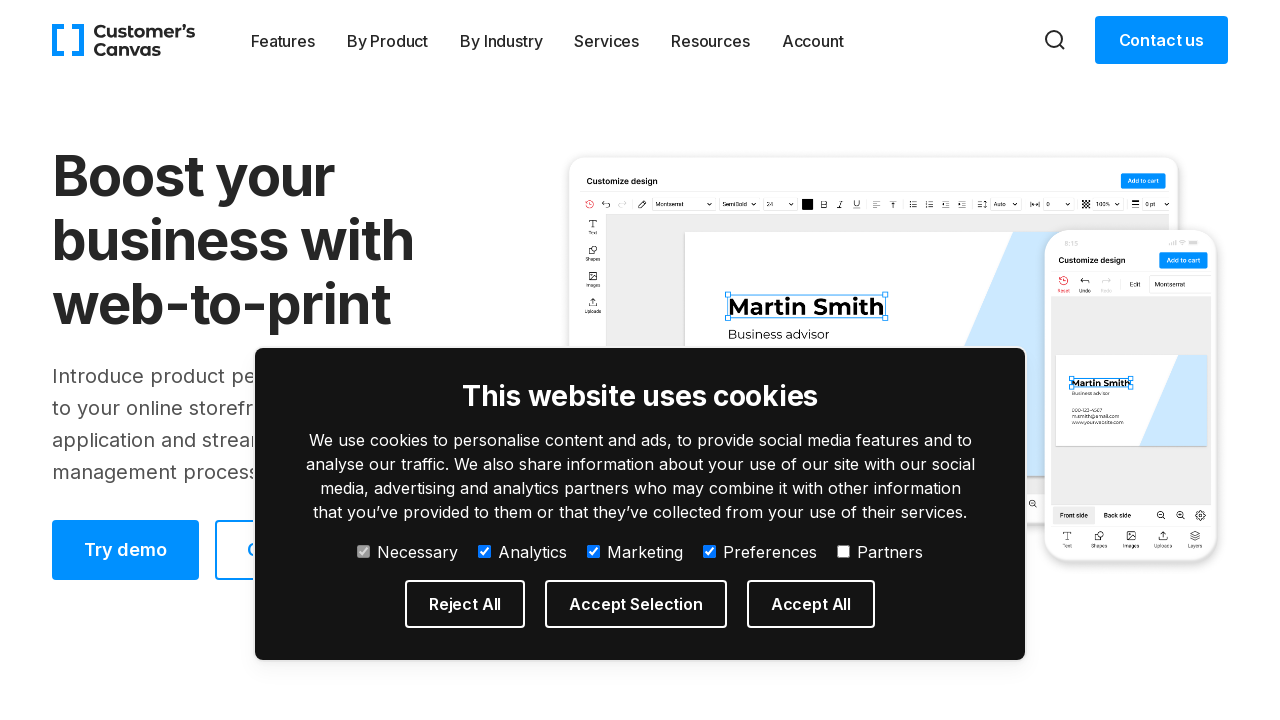